Tests various window and tab handling operations including opening new windows, counting tabs, closing multiple windows, and waiting for delayed window opening

Starting URL: https://leafground.com/window.xhtml

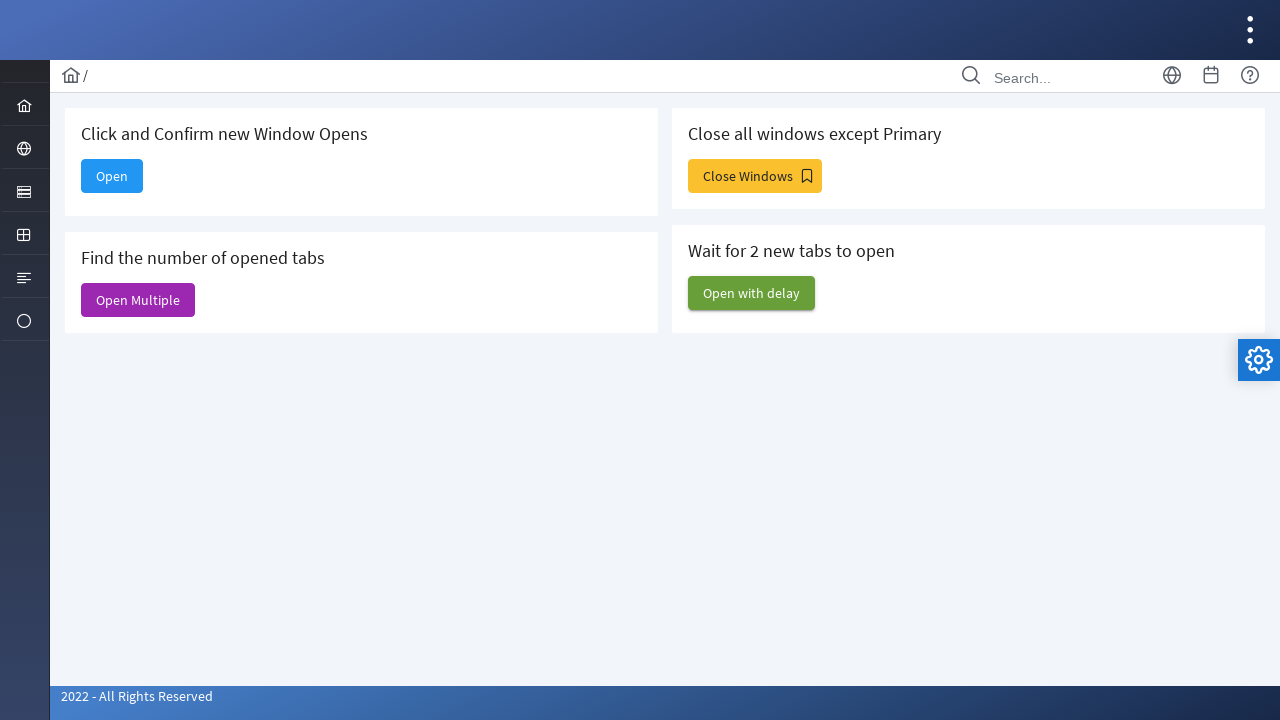

Clicked 'Open' button to open new window at (112, 176) on xpath=//span[text()='Open']/parent::button
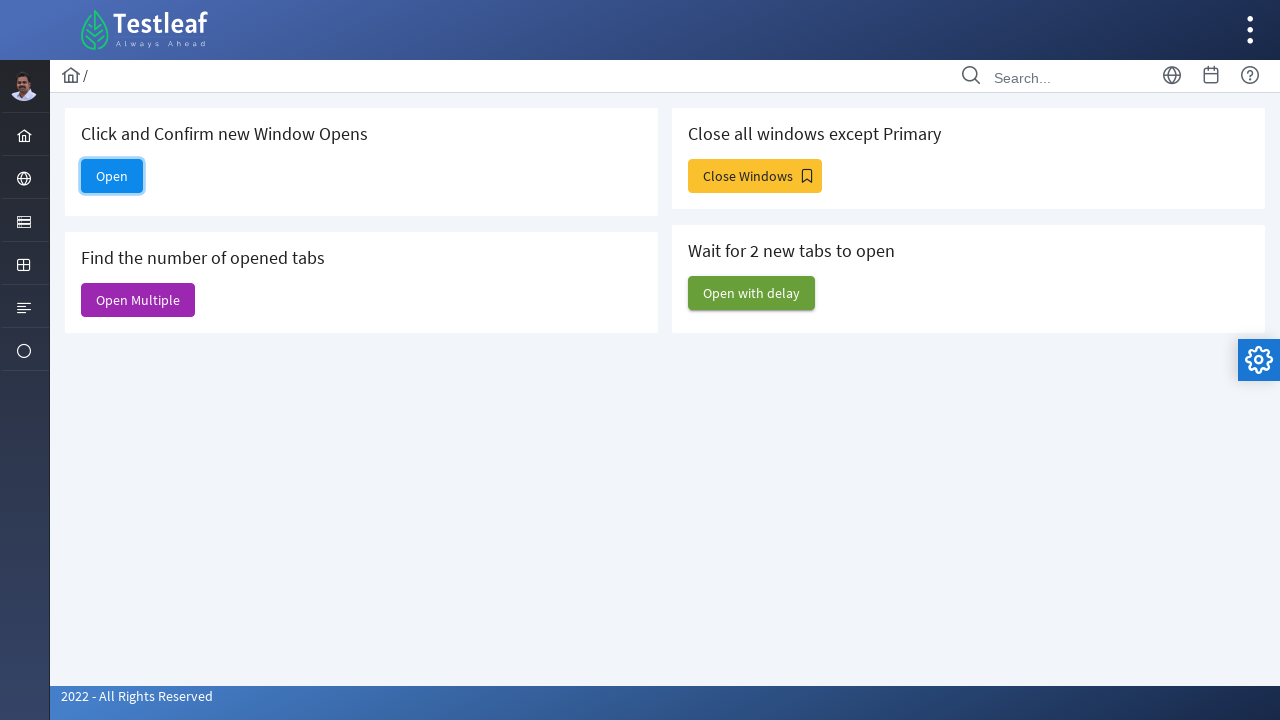

Waited for new window/tab to open and clicked 'Open' button again at (112, 176) on xpath=//span[text()='Open']/parent::button
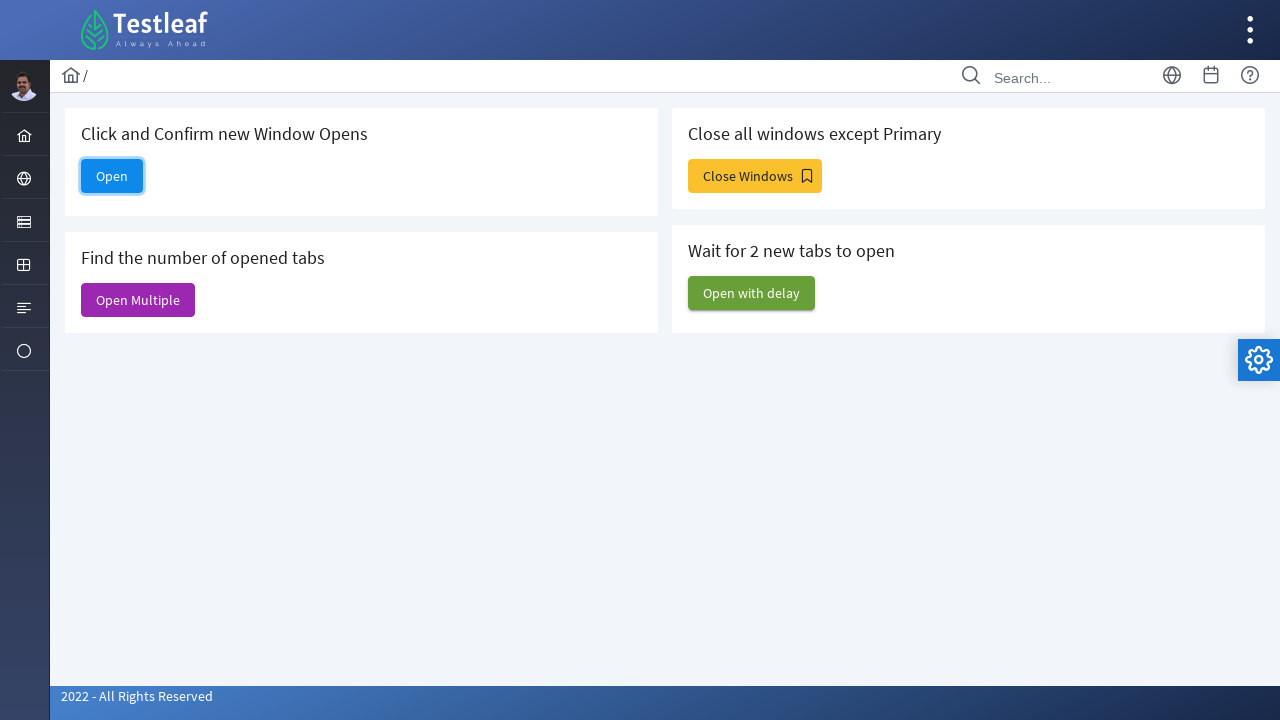

Captured new window/tab reference
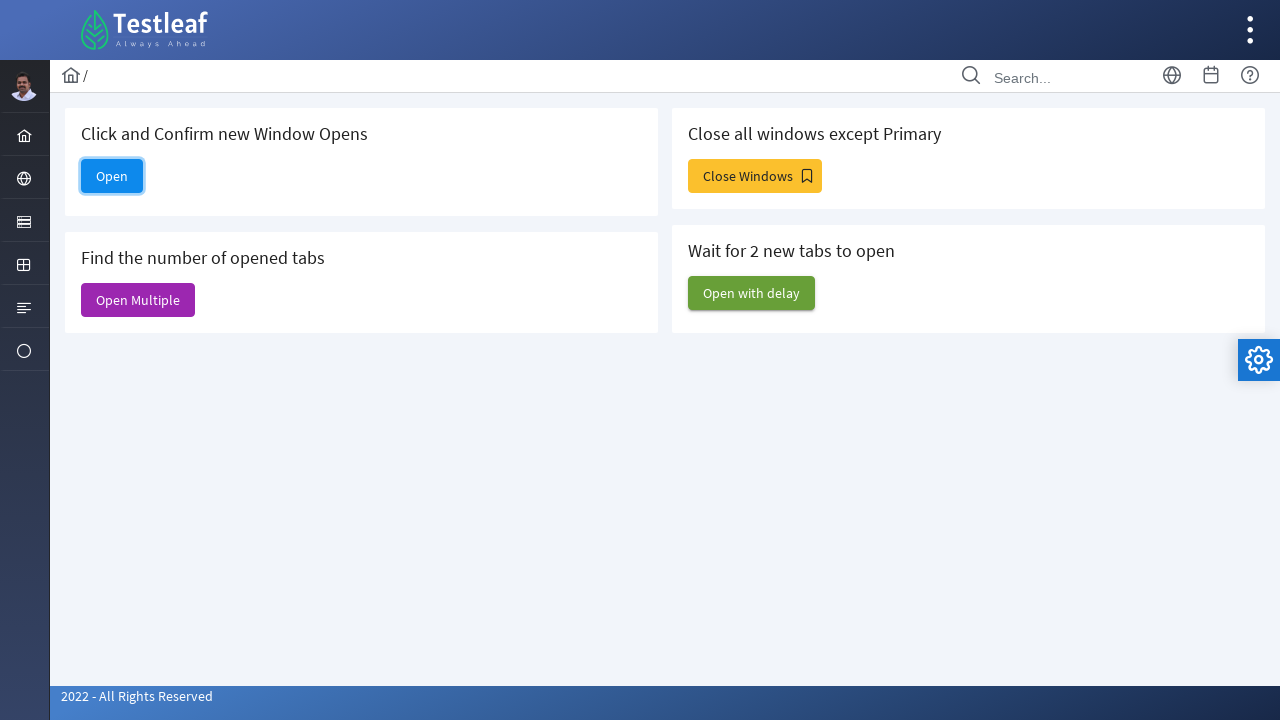

Closed the newly opened window/tab
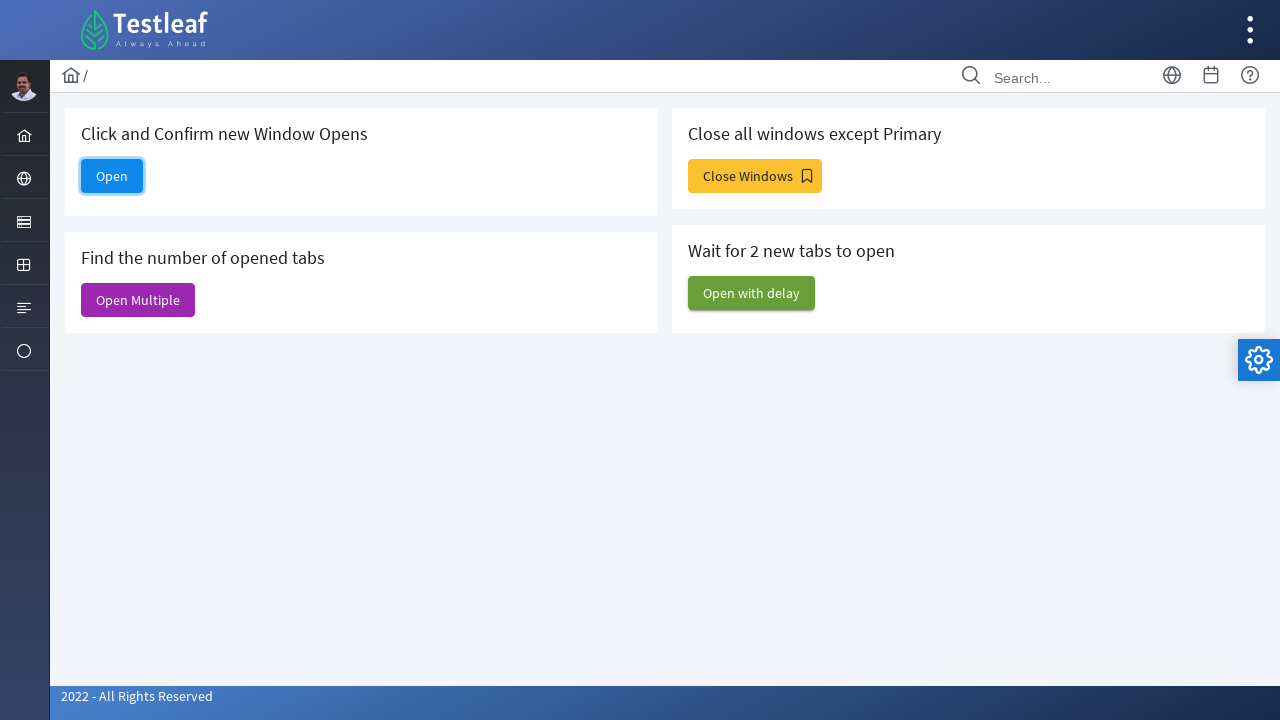

Clicked 'Open Multiple' button to open multiple windows at (138, 300) on xpath=//span[text()='Open Multiple']/parent::button
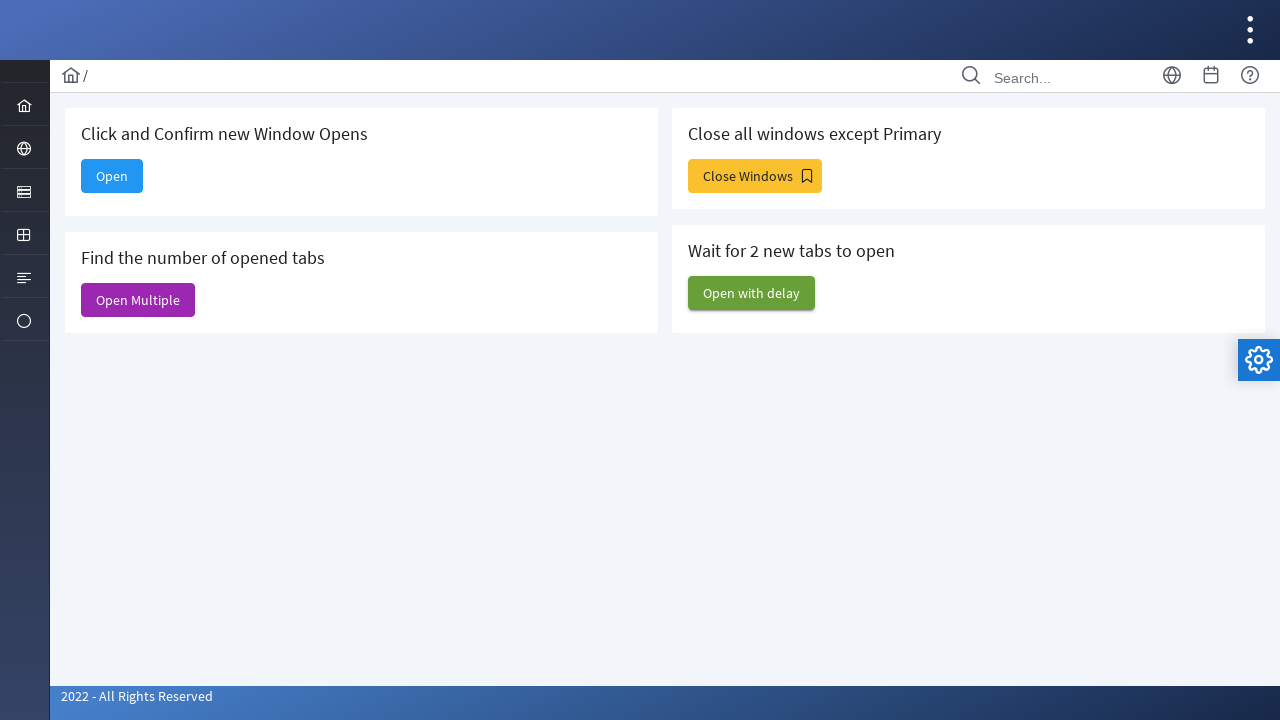

Waited 1 second for multiple windows to open
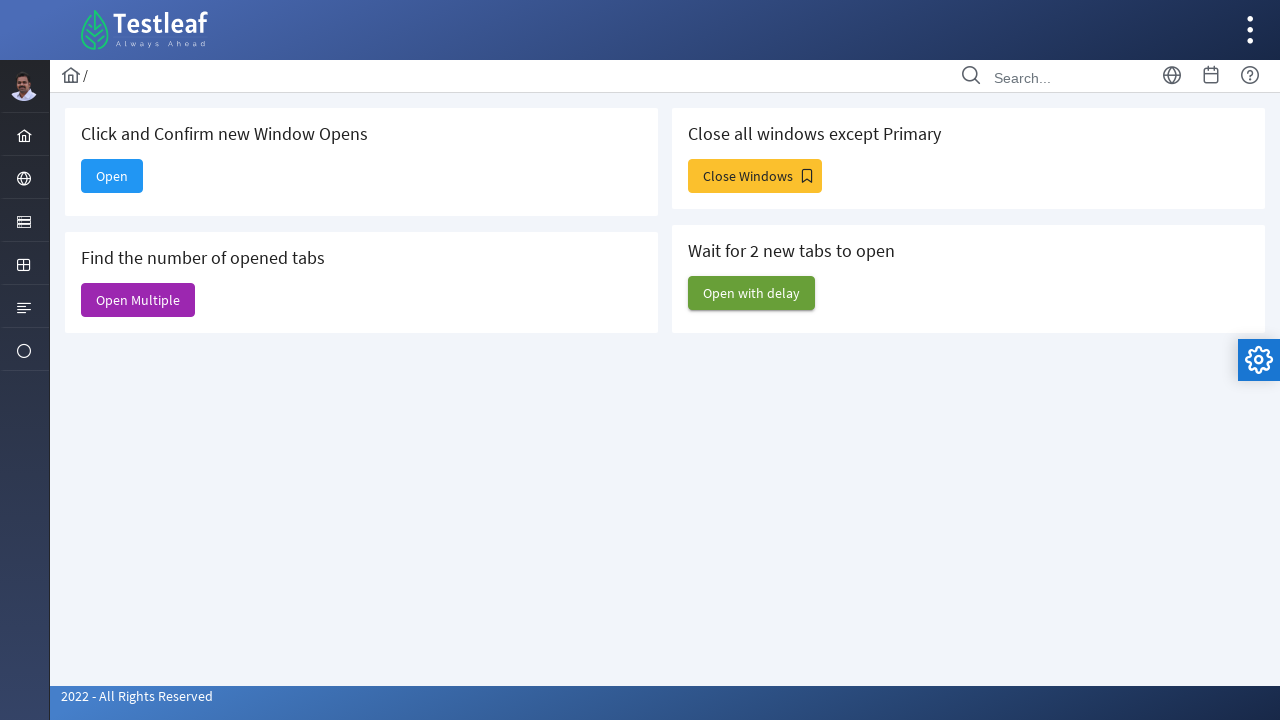

Retrieved all open pages - total count: 7
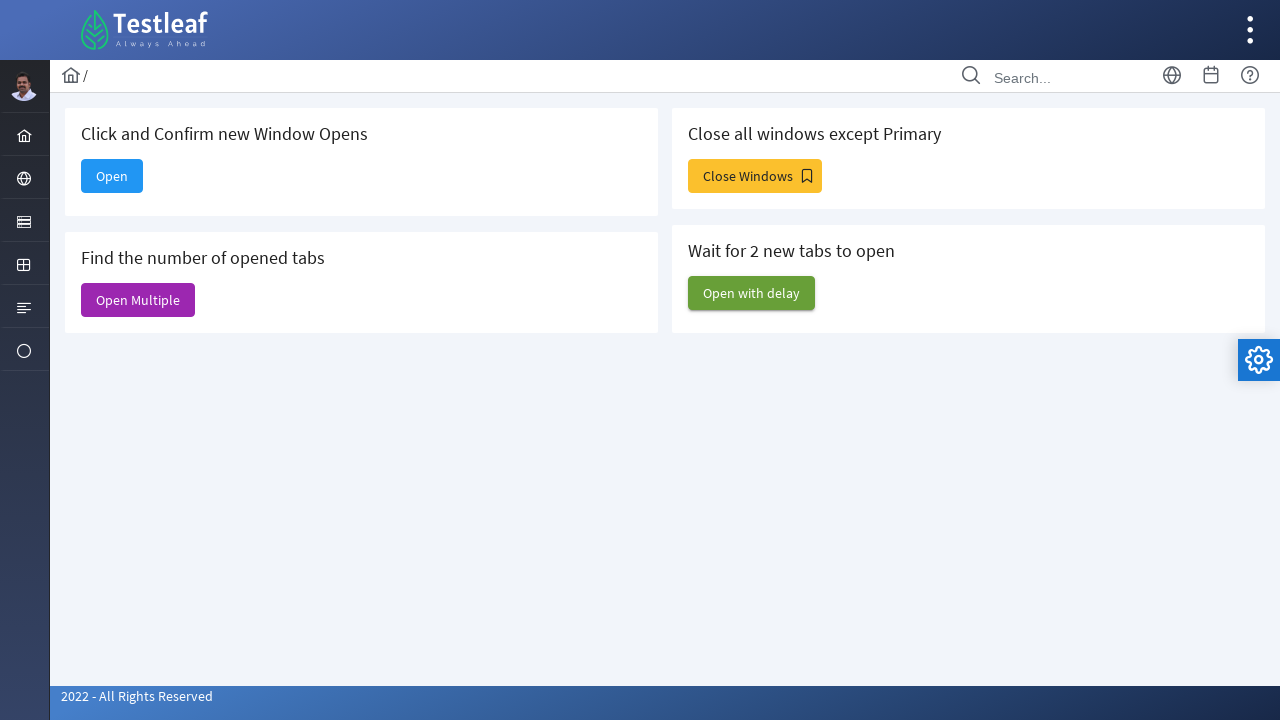

Closed 6 extra window(s), keeping only the primary page
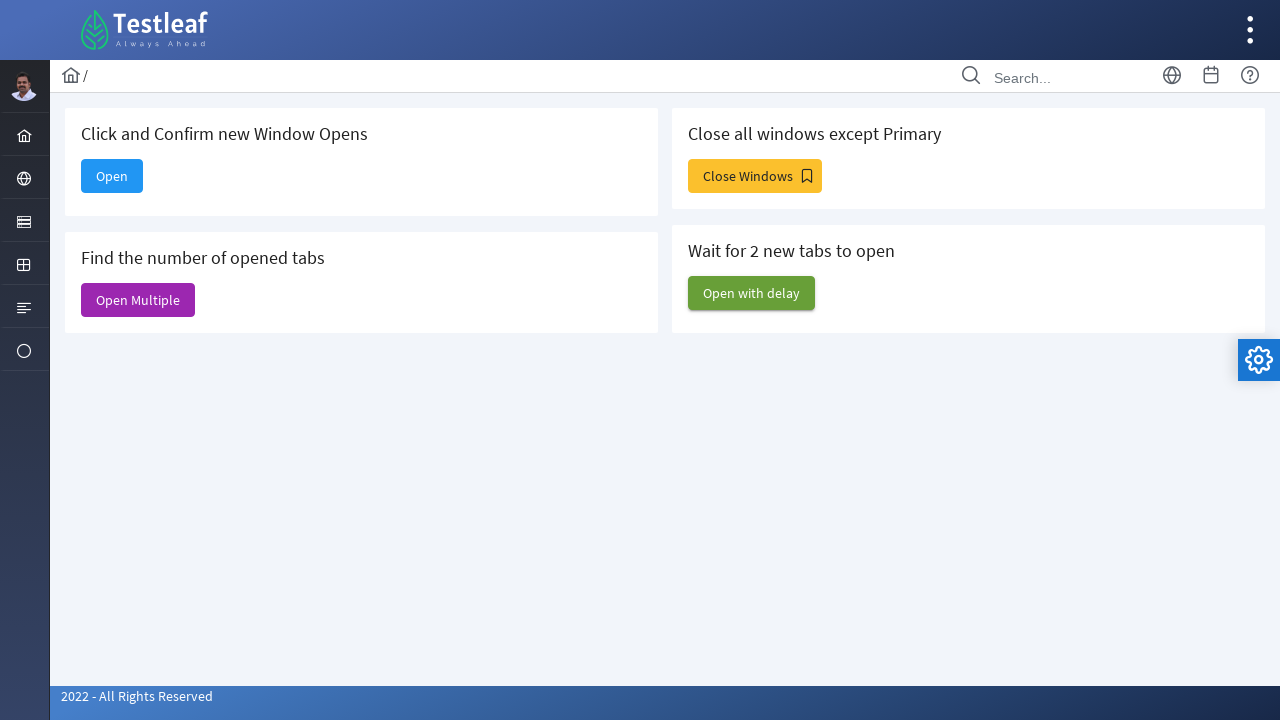

Clicked 'Close Windows' button at (755, 176) on xpath=//span[text()='Close Windows']/parent::button
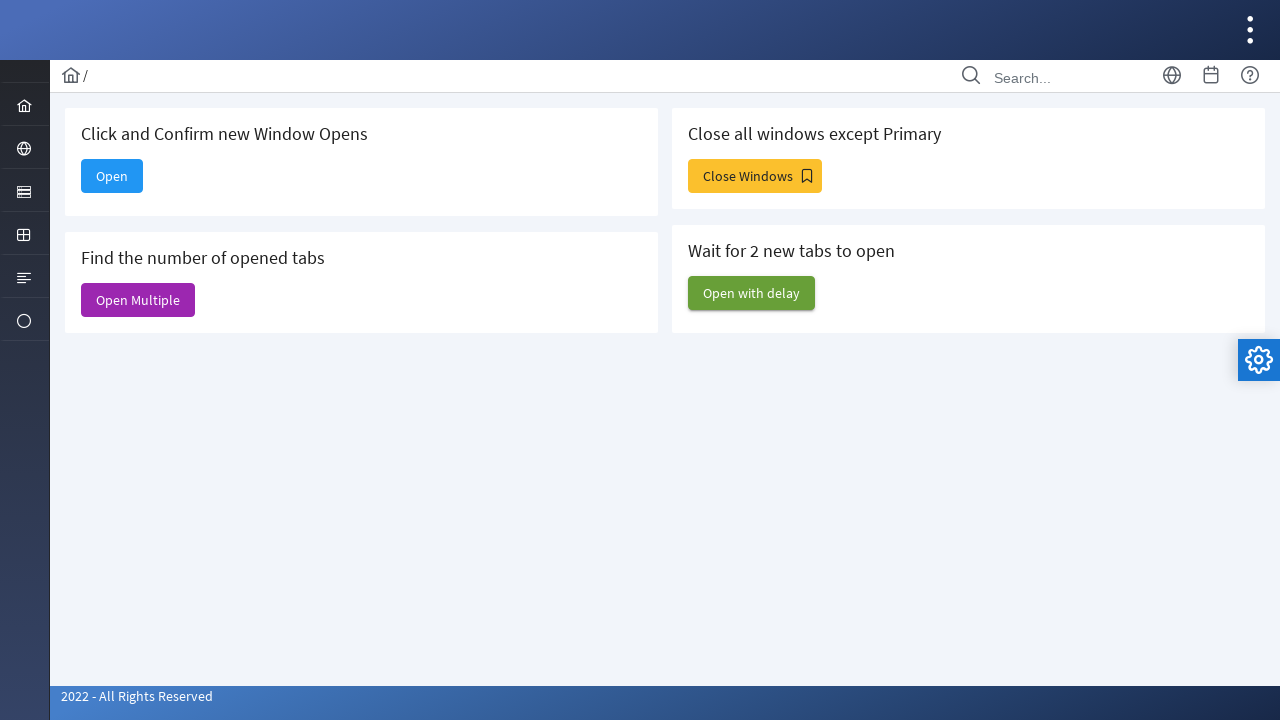

Waited 1 second for windows to appear after close action
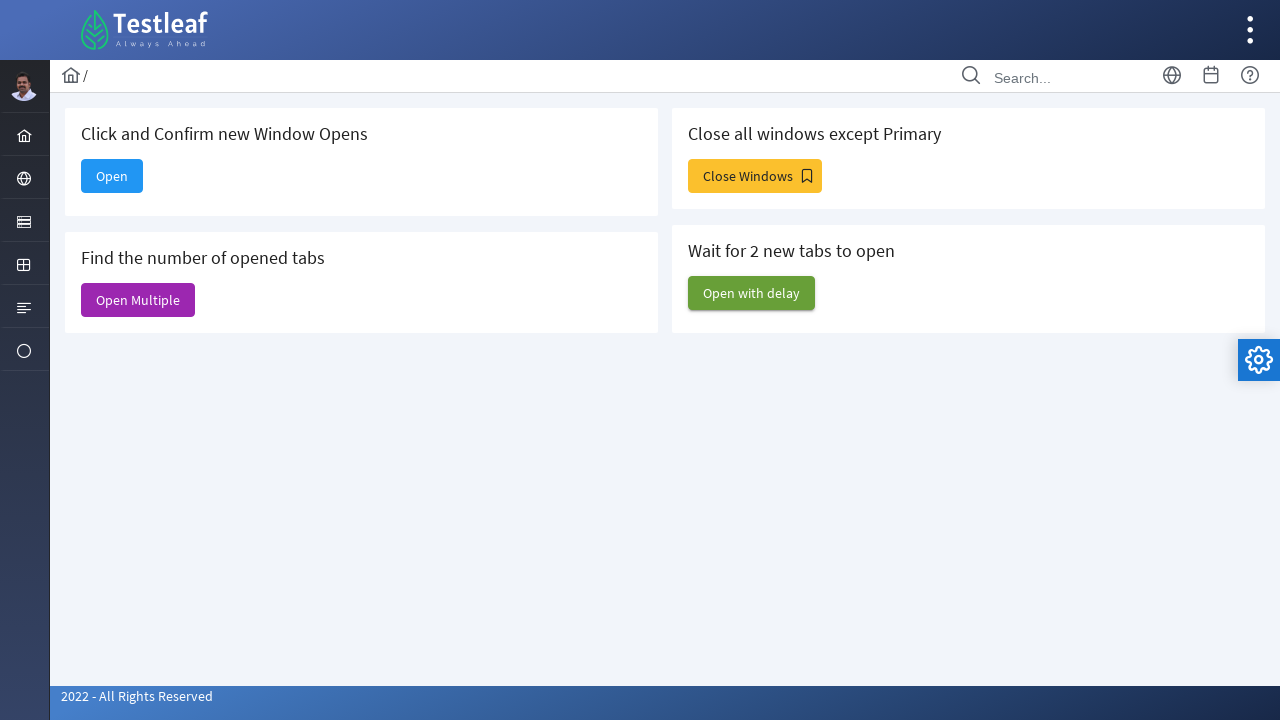

Retrieved all open pages - total count: 4
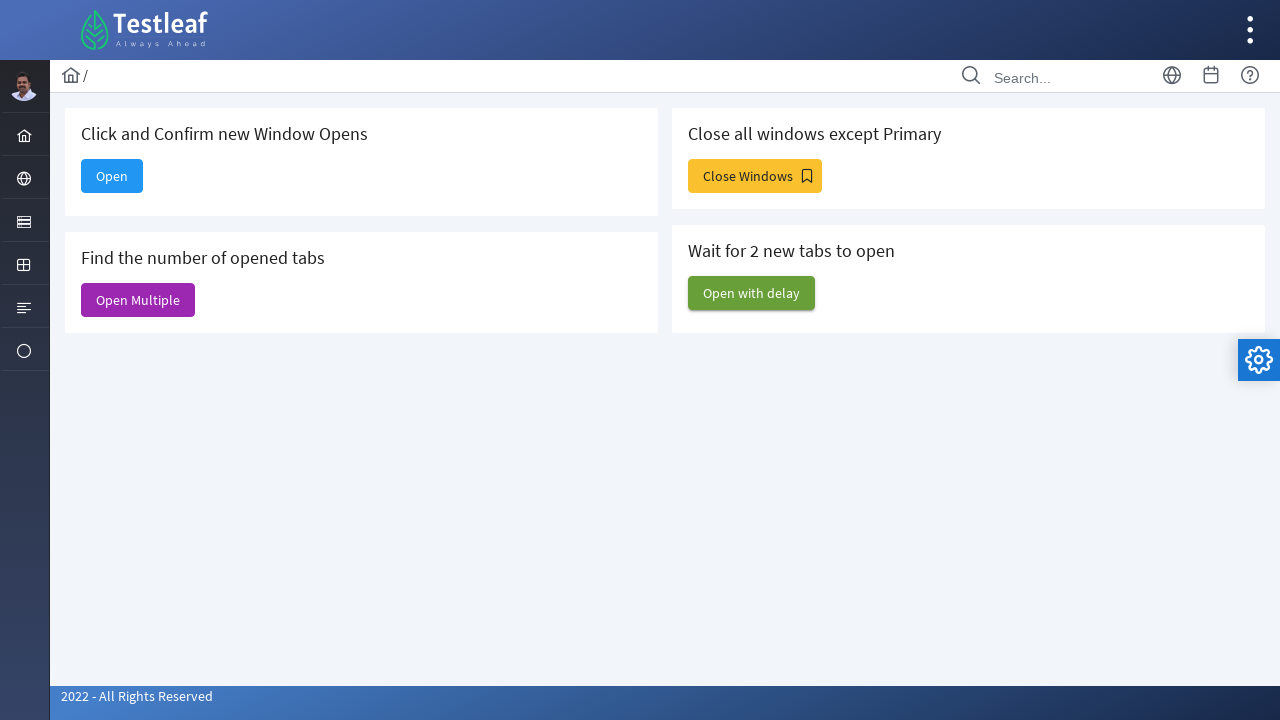

Closed 3 extra window(s)
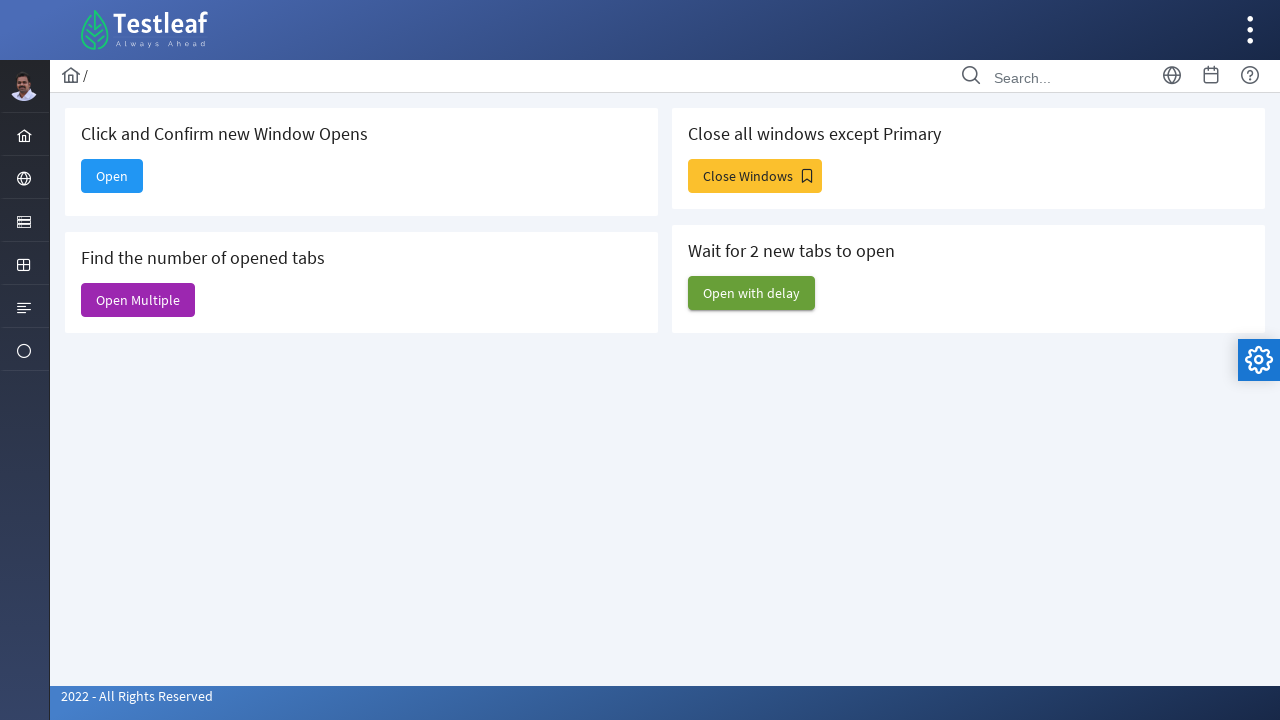

Clicked 'Open with delay' button to open delayed windows at (752, 293) on xpath=//span[text()='Open with delay']/parent::button
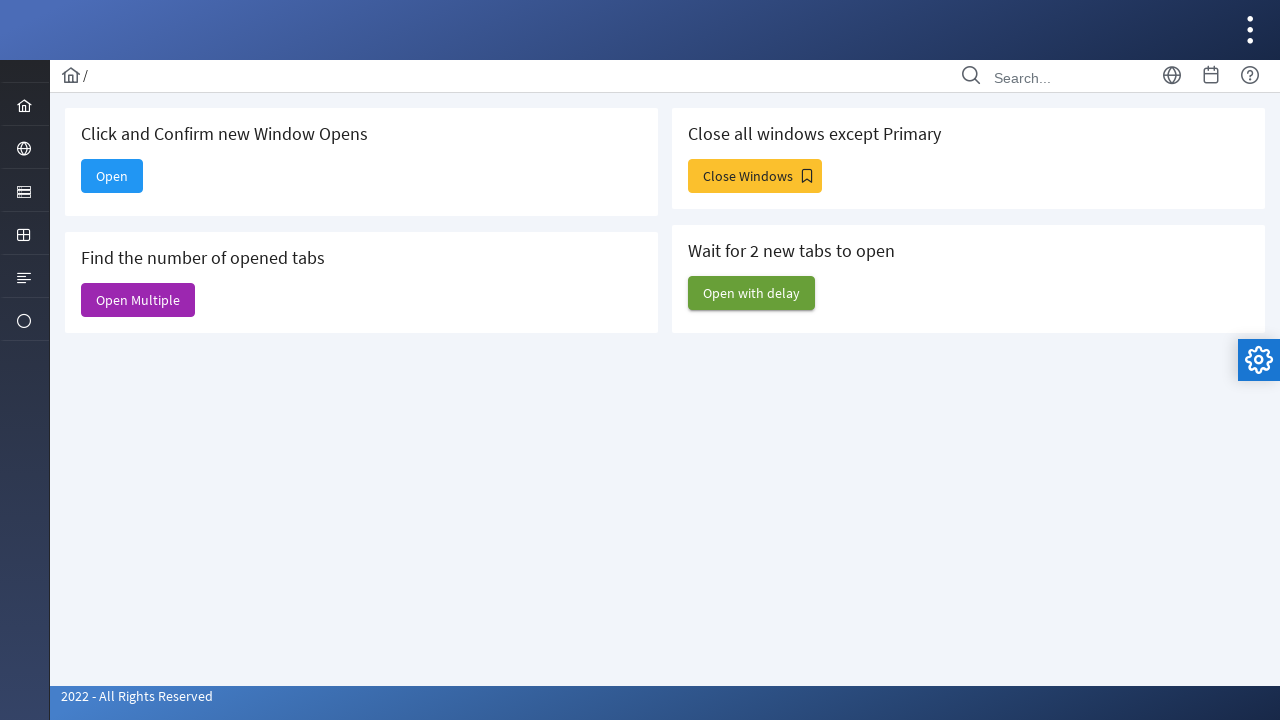

Waited 5 seconds for delayed windows to open
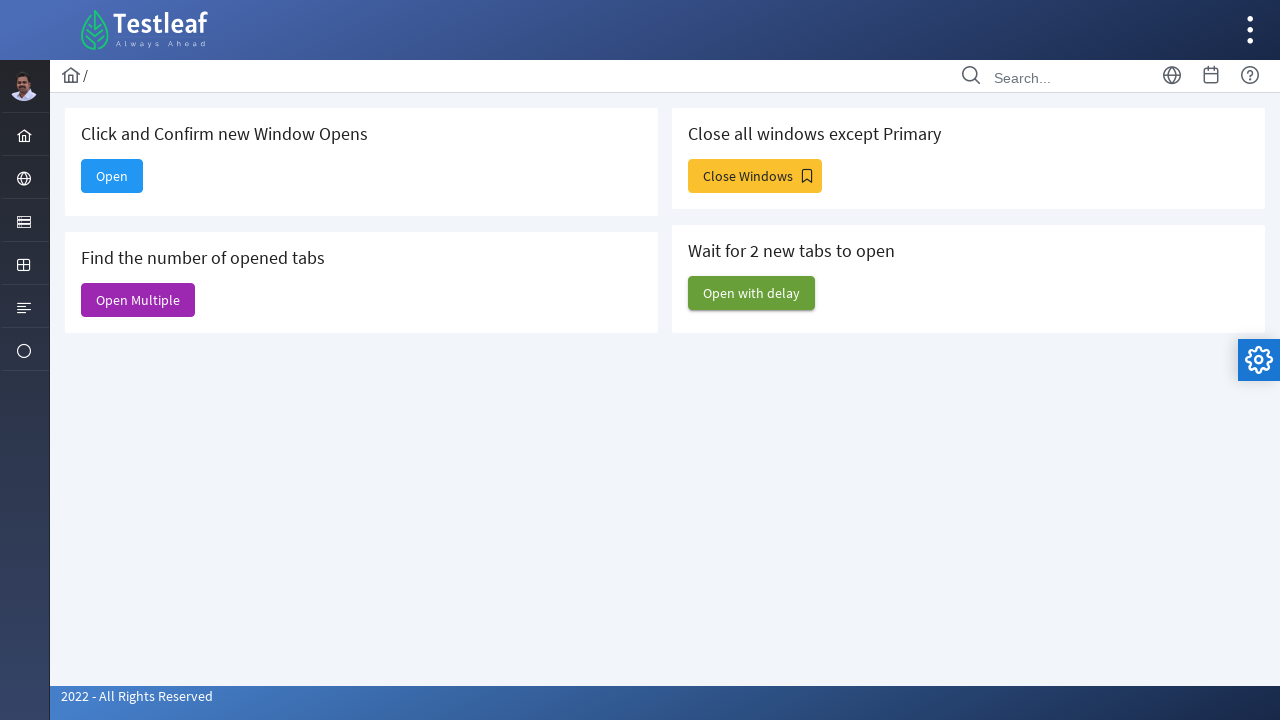

Retrieved all open pages - total count: 3
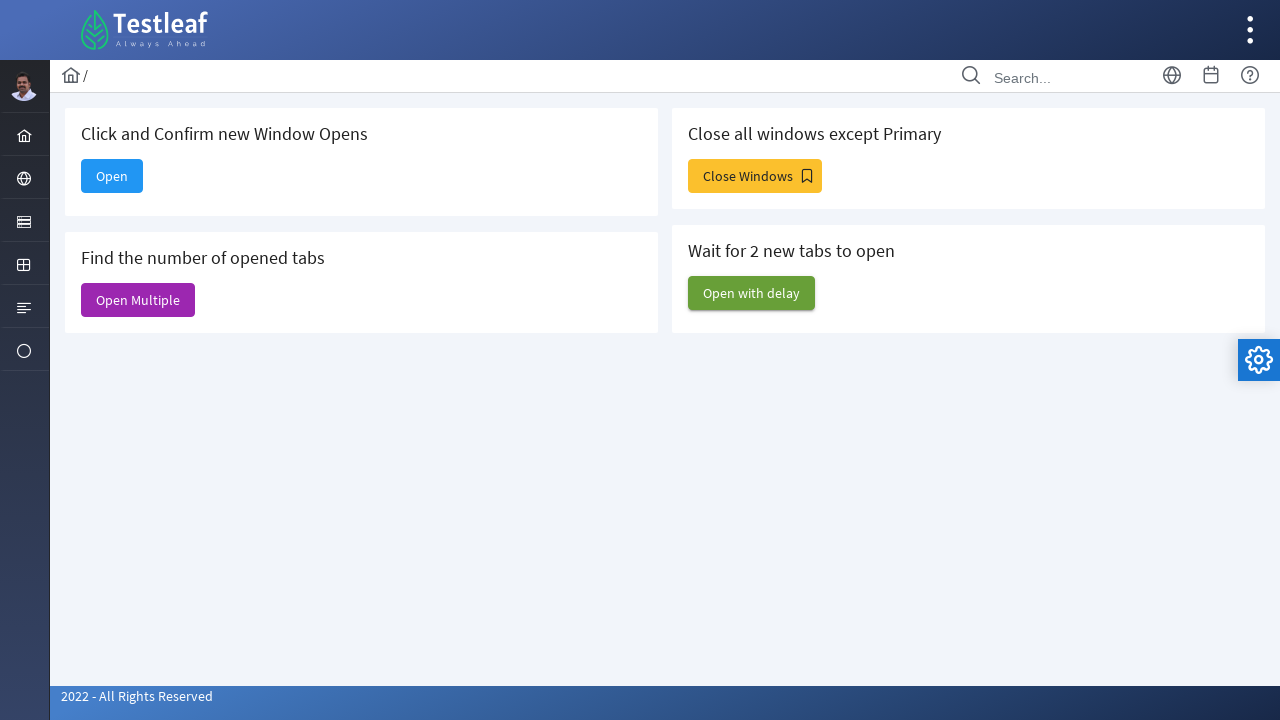

Closed 2 extra window(s) that were opened with delay
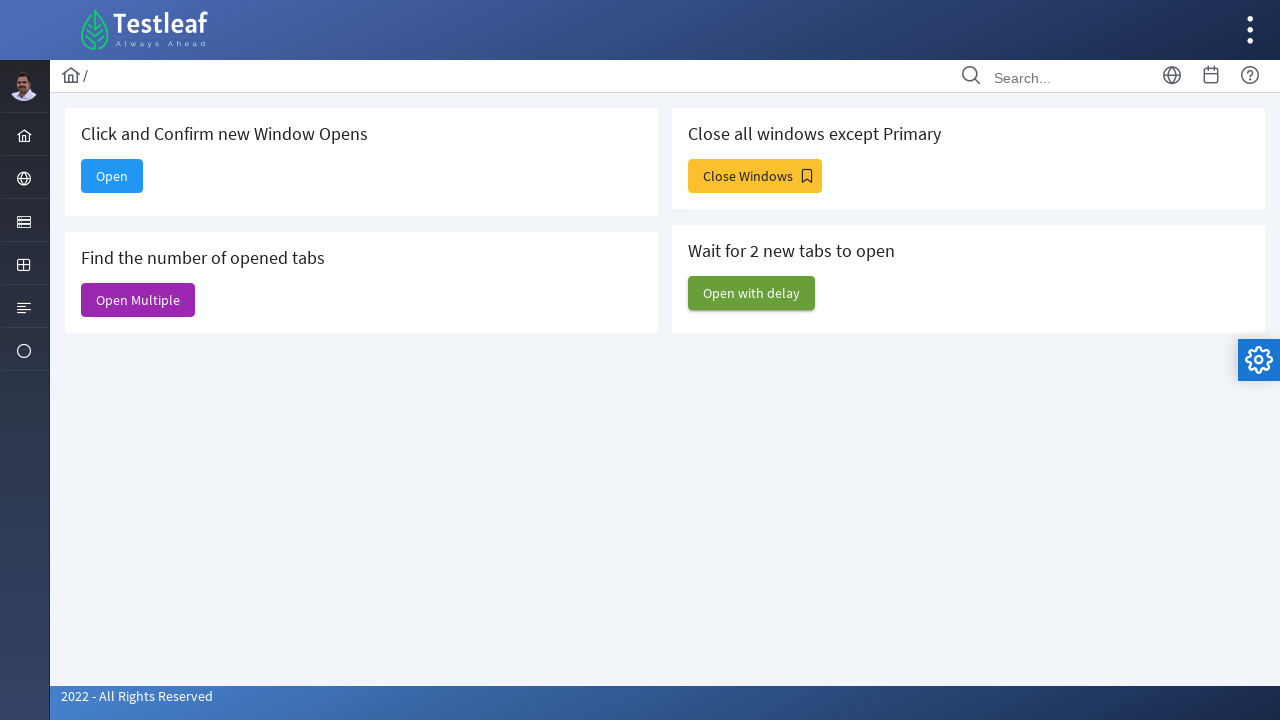

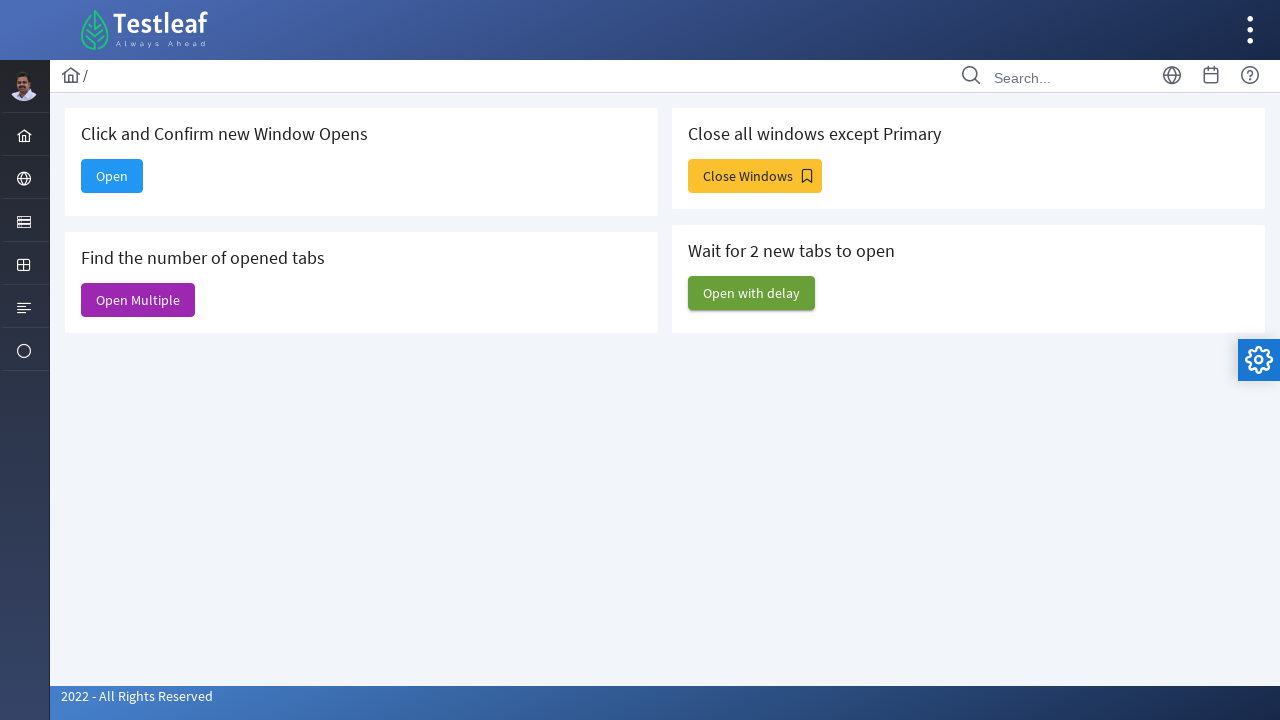